Navigates to a specific manga page and verifies the manga image is displayed

Starting URL: http://mangafreak.me/read1/knights-of-sidonia/1/2

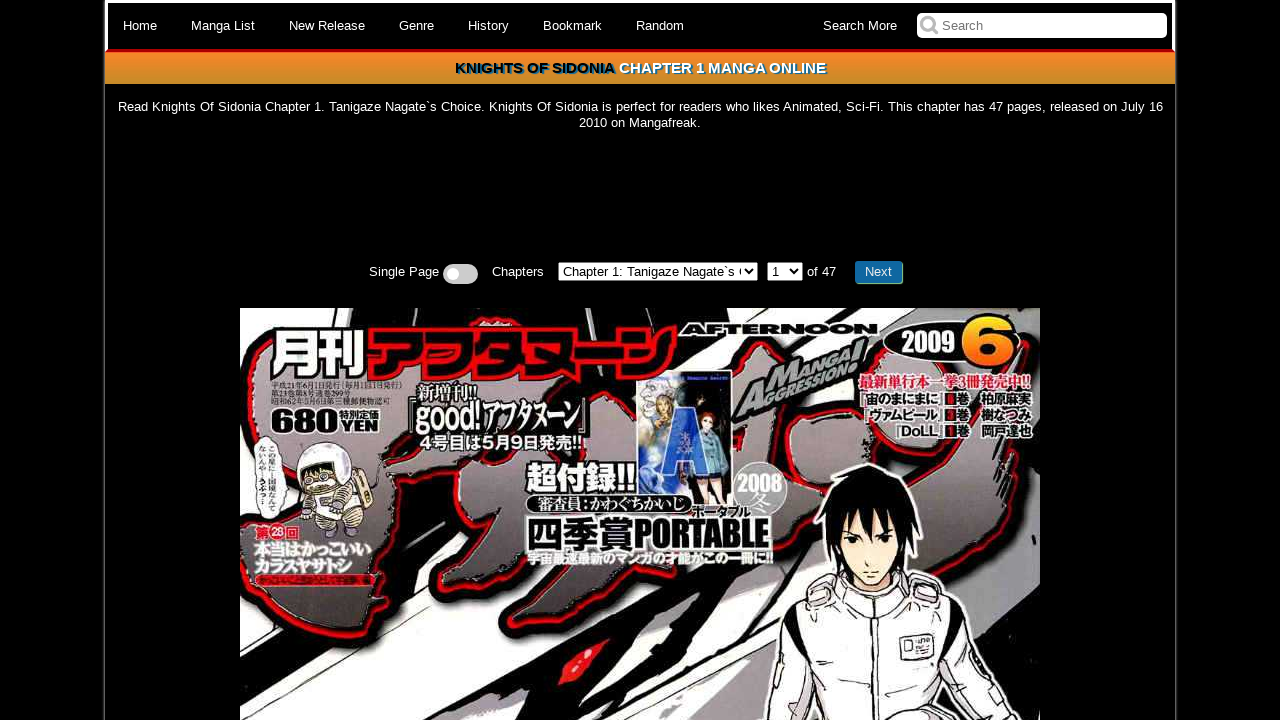

Navigated to Knights of Sidonia manga page
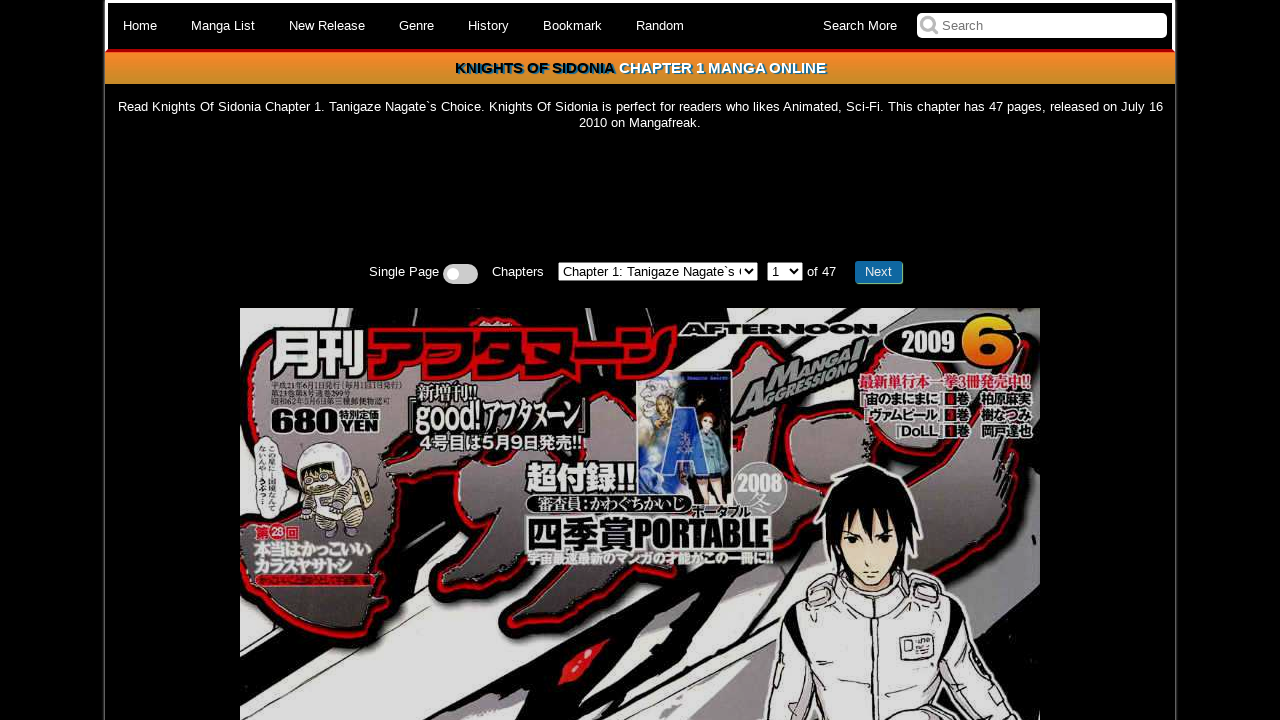

Waited for page to reach network idle state
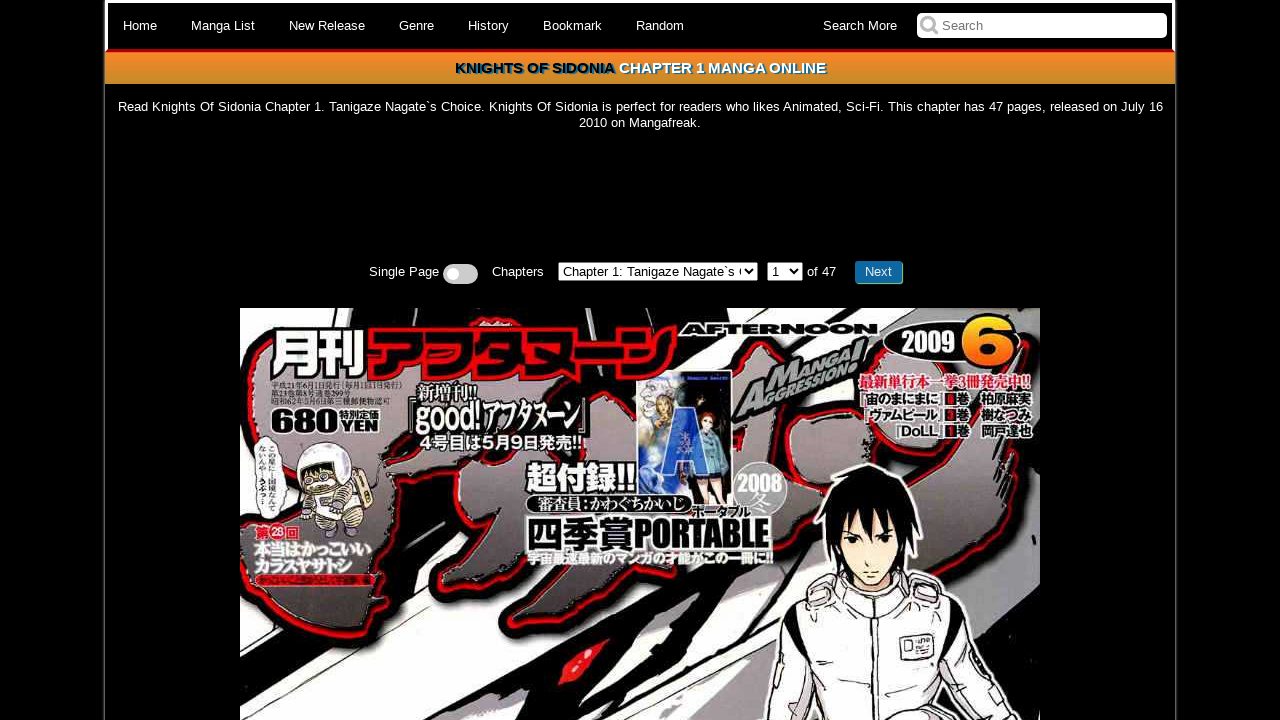

Located manga image element
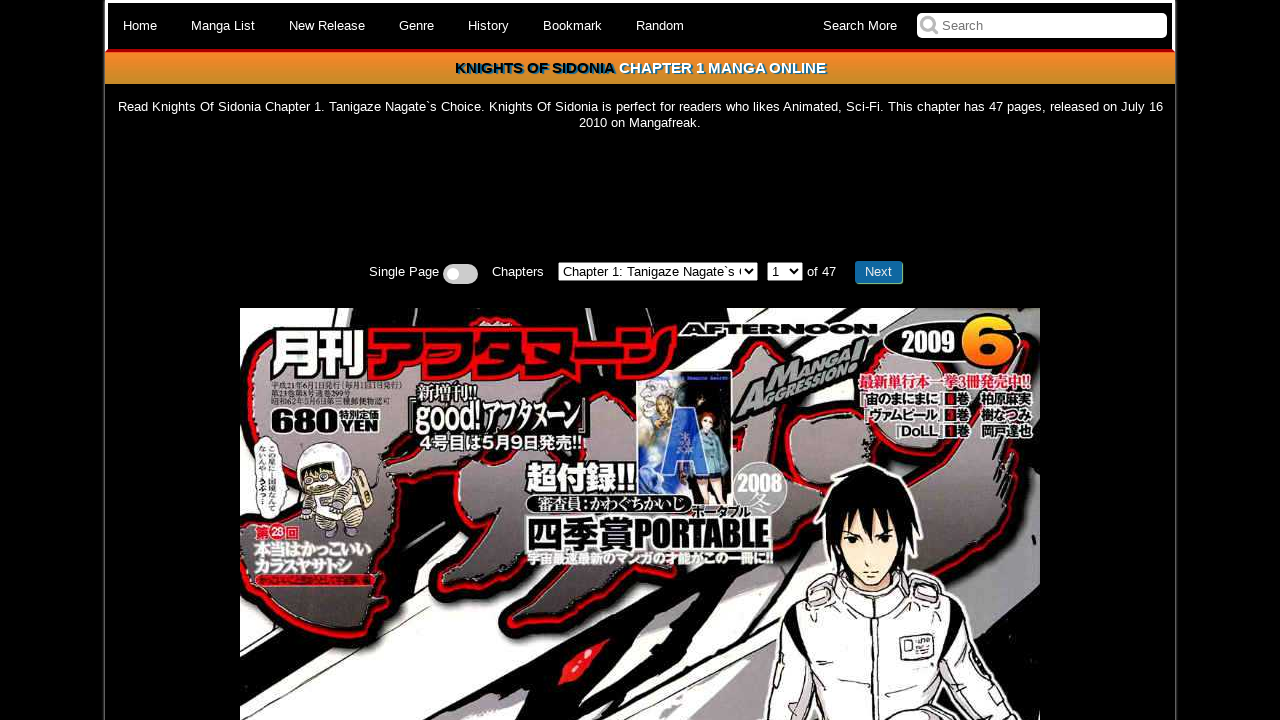

Verified that manga image is visible
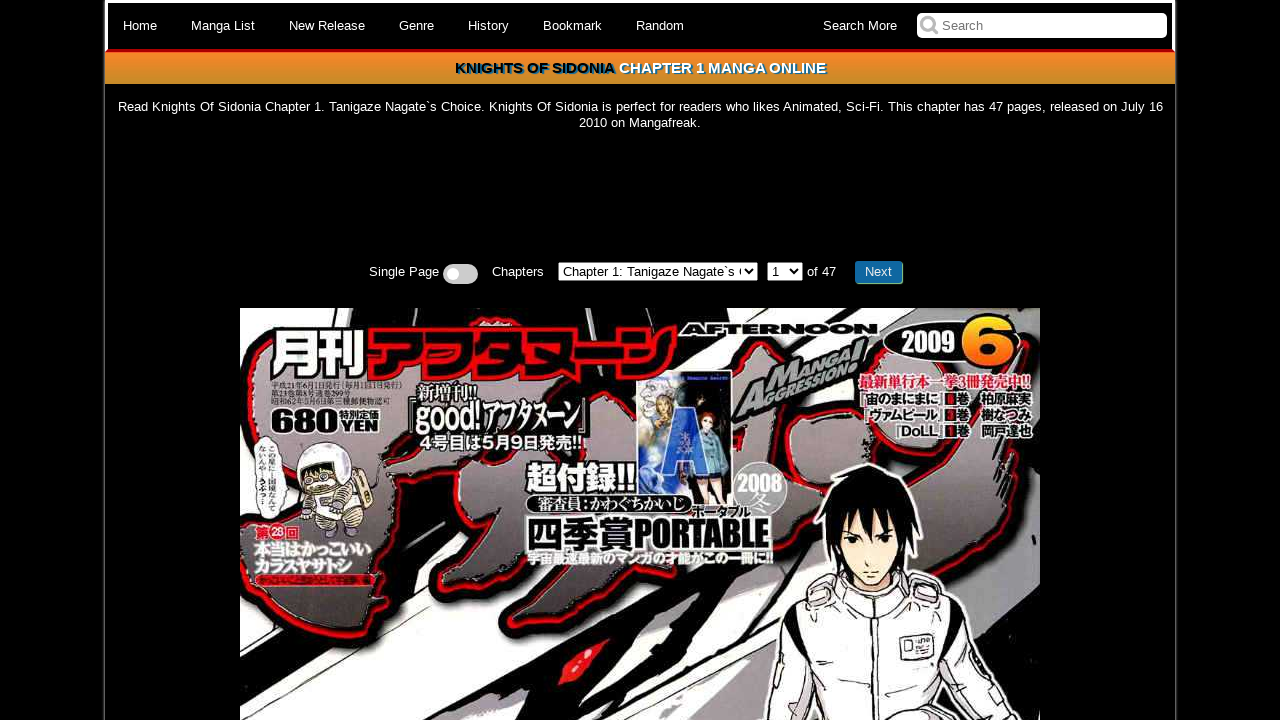

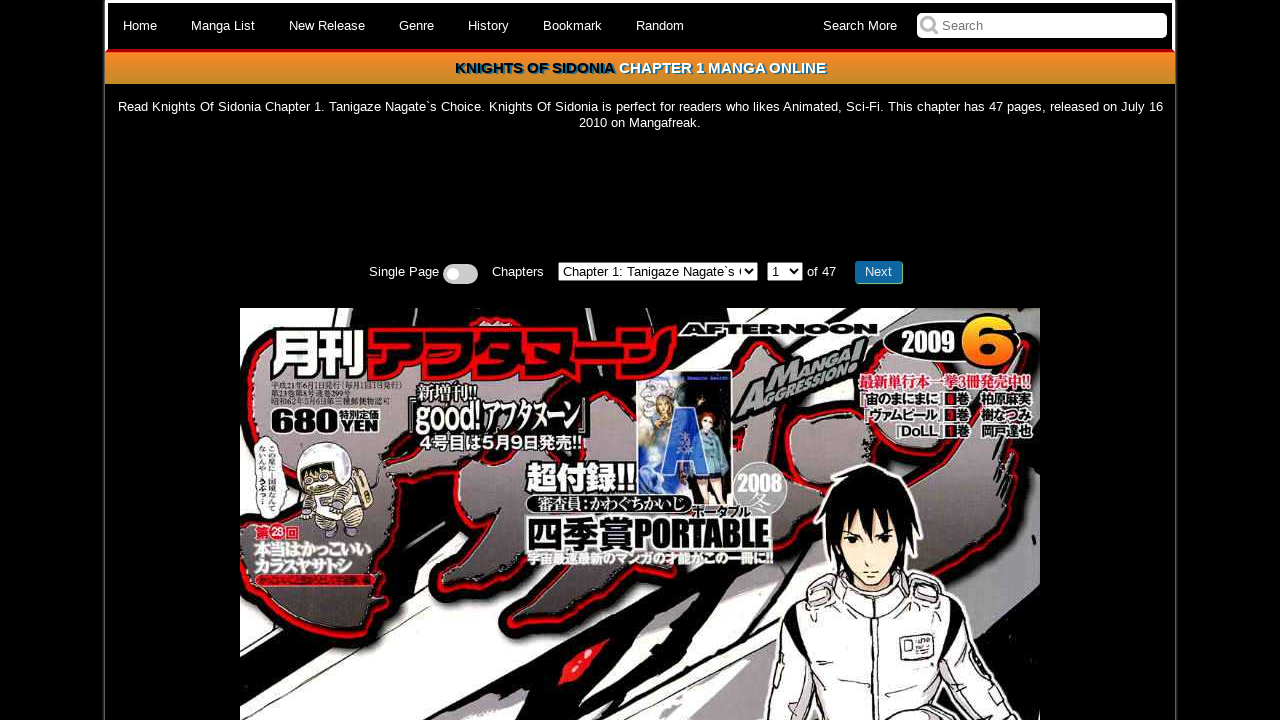